Tests JavaScript prompt alert functionality by switching to iframe, triggering a prompt, entering text, and verifying the result is displayed on the page

Starting URL: https://www.w3schools.com/jsref/tryit.asp?filename=tryjsref_prompt

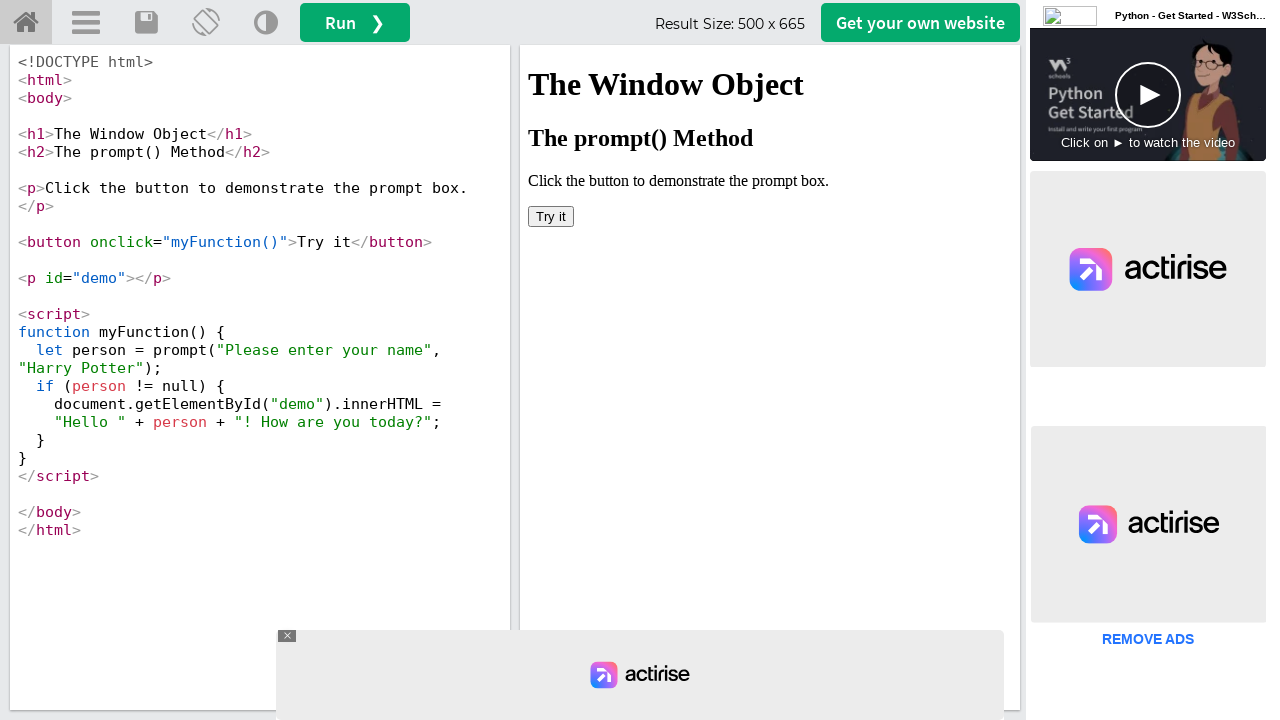

Located iframe with ID 'iframeResult'
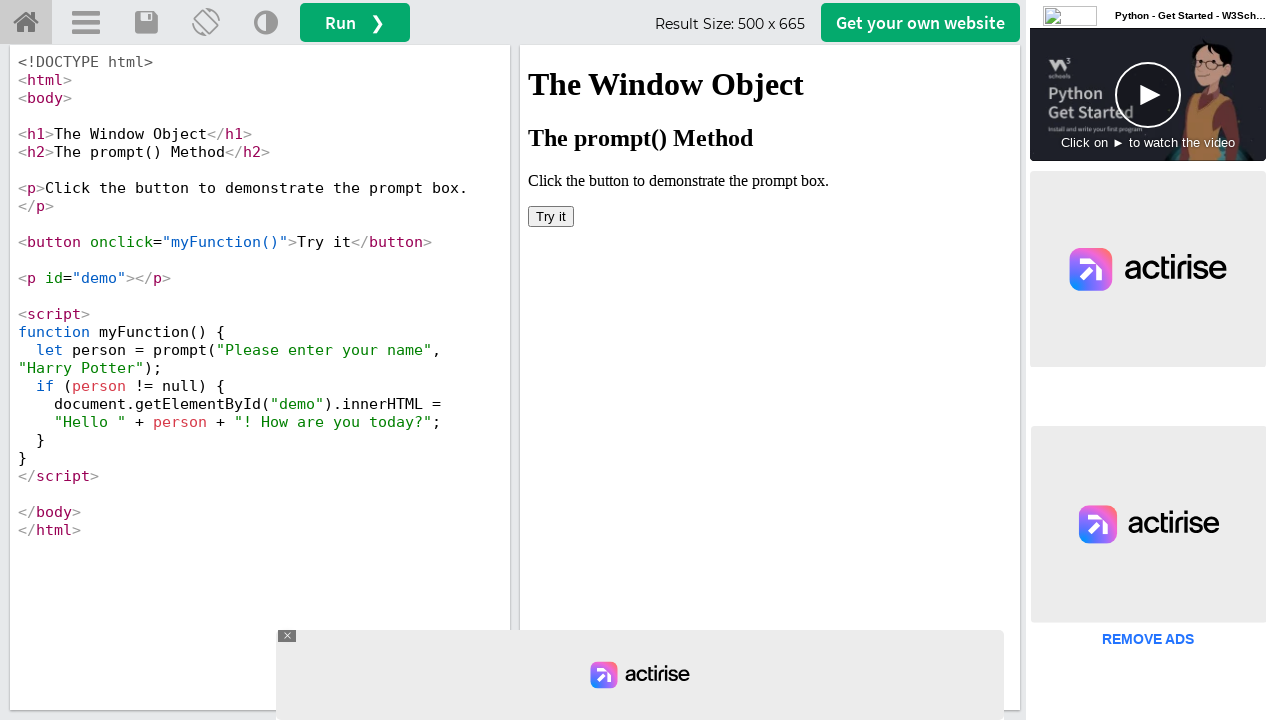

Clicked 'Try it' button to trigger JavaScript prompt at (551, 216) on #iframeResult >> internal:control=enter-frame >> button:text('Try it')
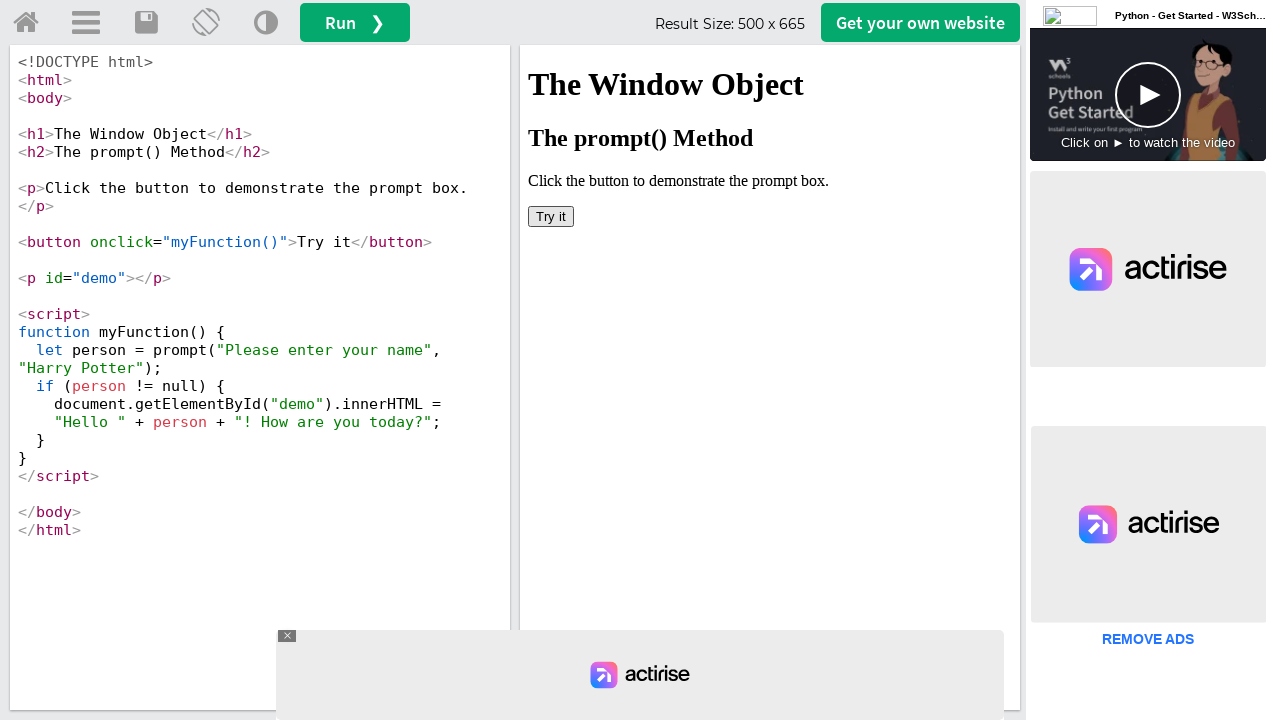

Set up dialog handler to accept prompt with text 'TestUser123'
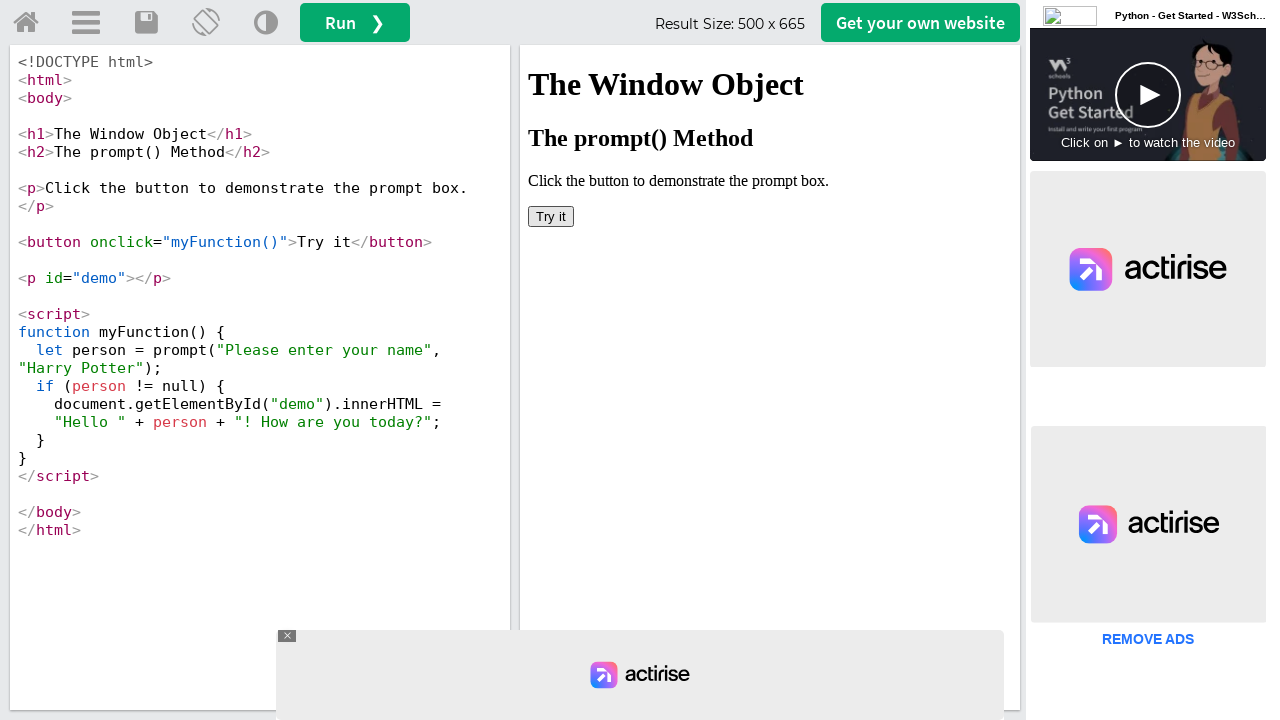

Retrieved text content from demo result element
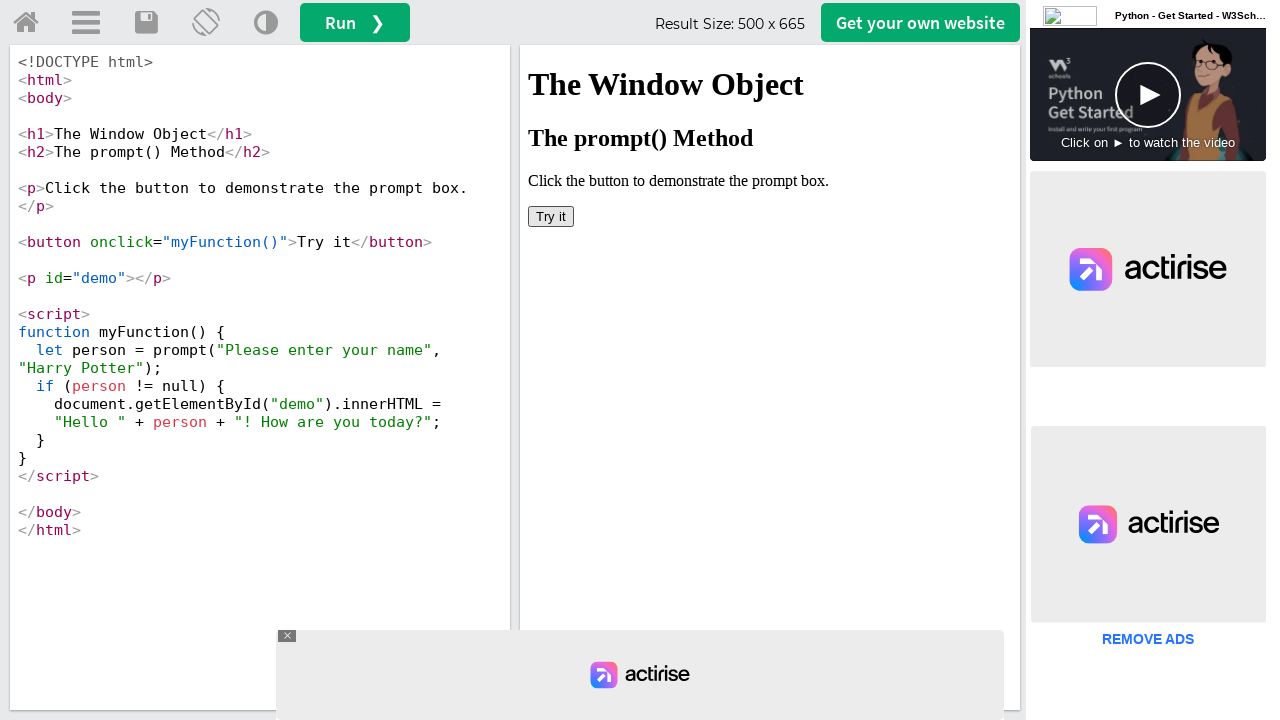

Prompt was cancelled or text was not found in demo result
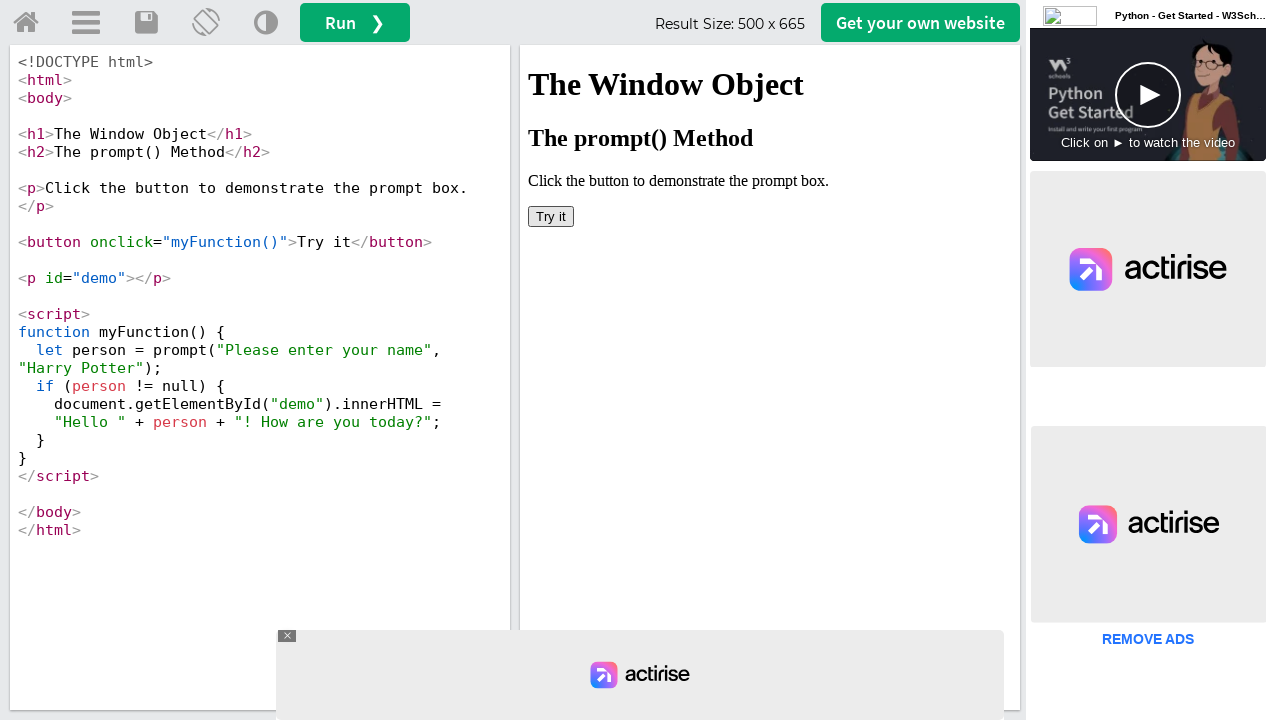

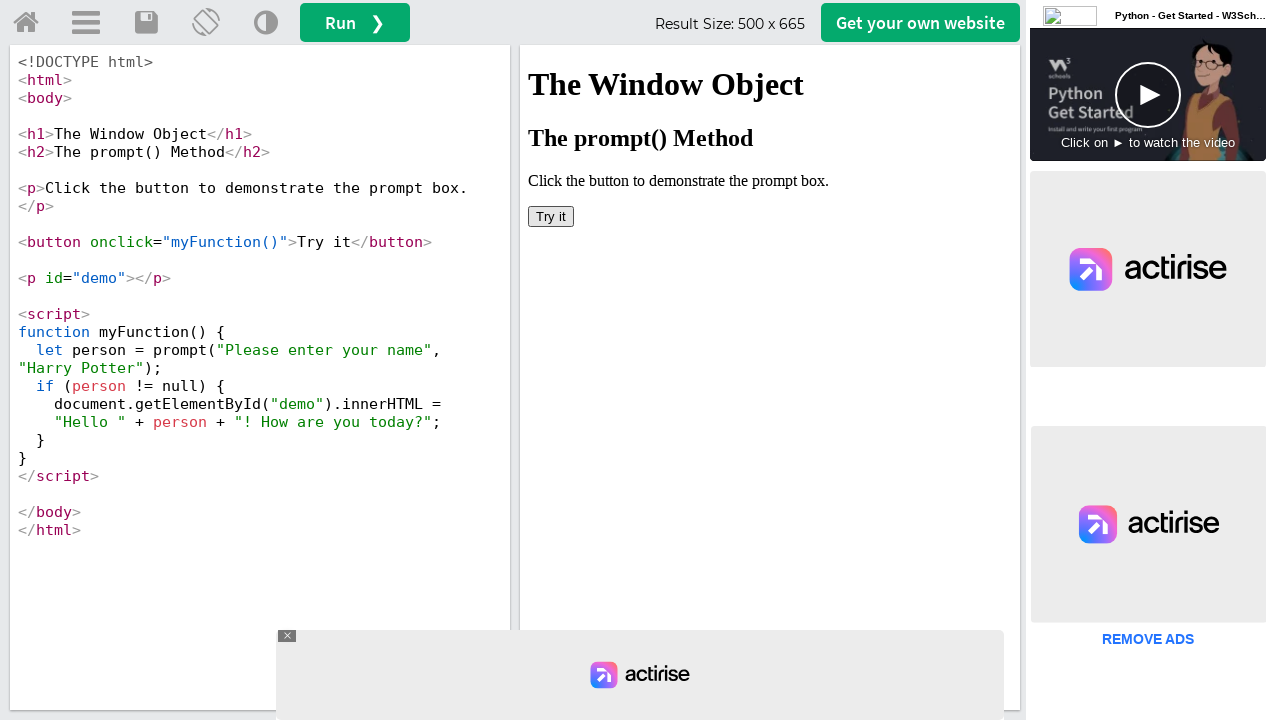